Tests the progress bar widget on DemoQA by clicking the start/stop button to initiate the progress bar animation

Starting URL: https://demoqa.com/progress-bar

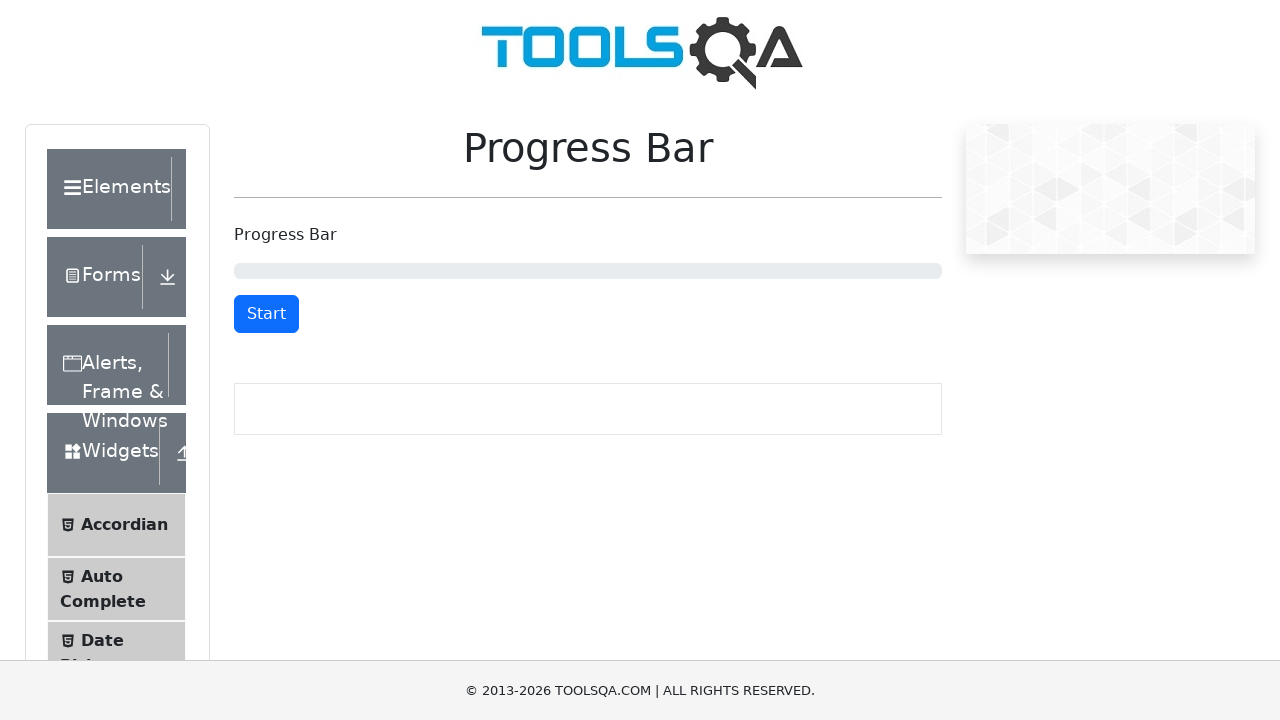

Clicked the start/stop button to initiate progress bar animation at (266, 314) on button#startStopButton
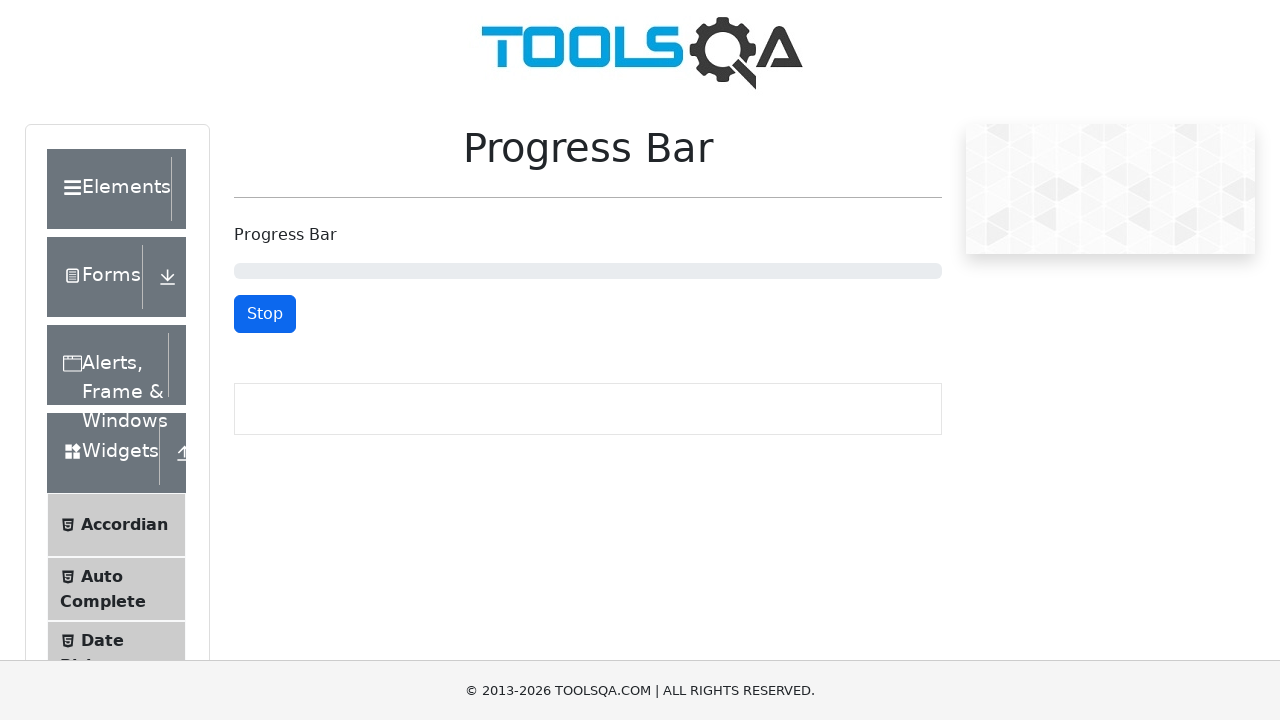

Waited 2 seconds for progress bar to animate
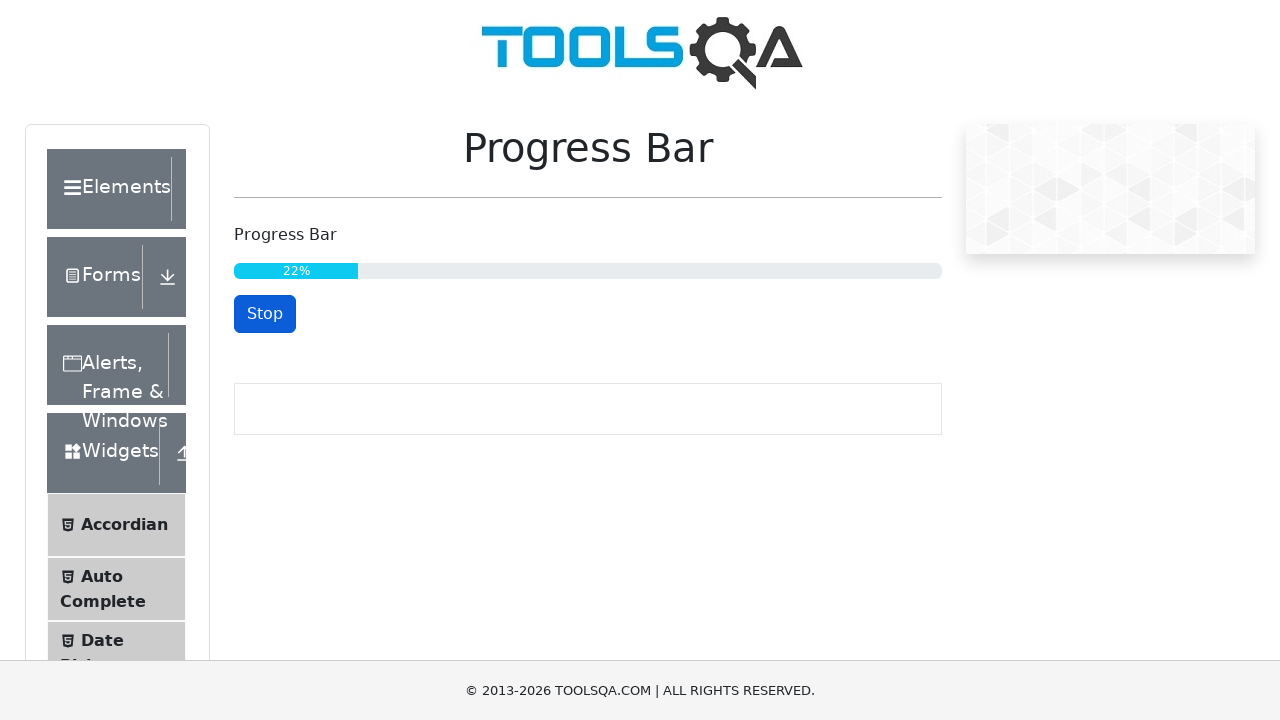

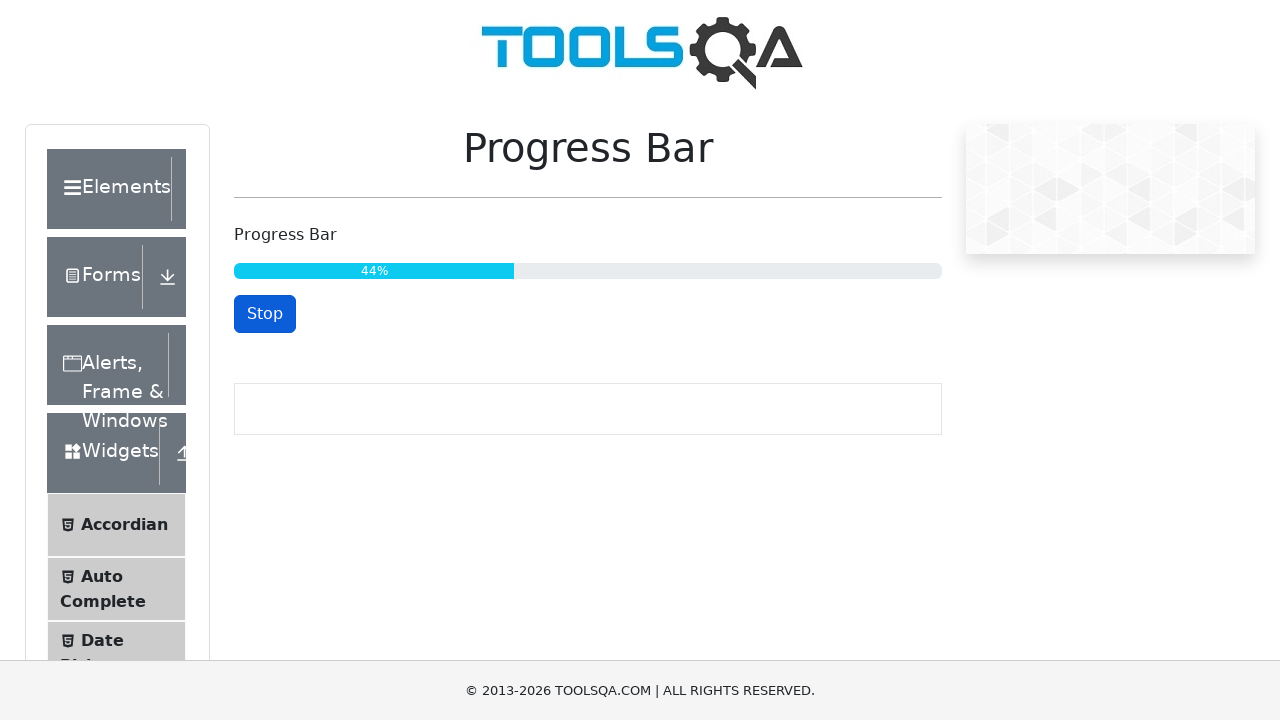